Tests an e-commerce site by searching for products, adding a specific item to cart, and proceeding through checkout

Starting URL: https://rahulshettyacademy.com/seleniumPractise/#/

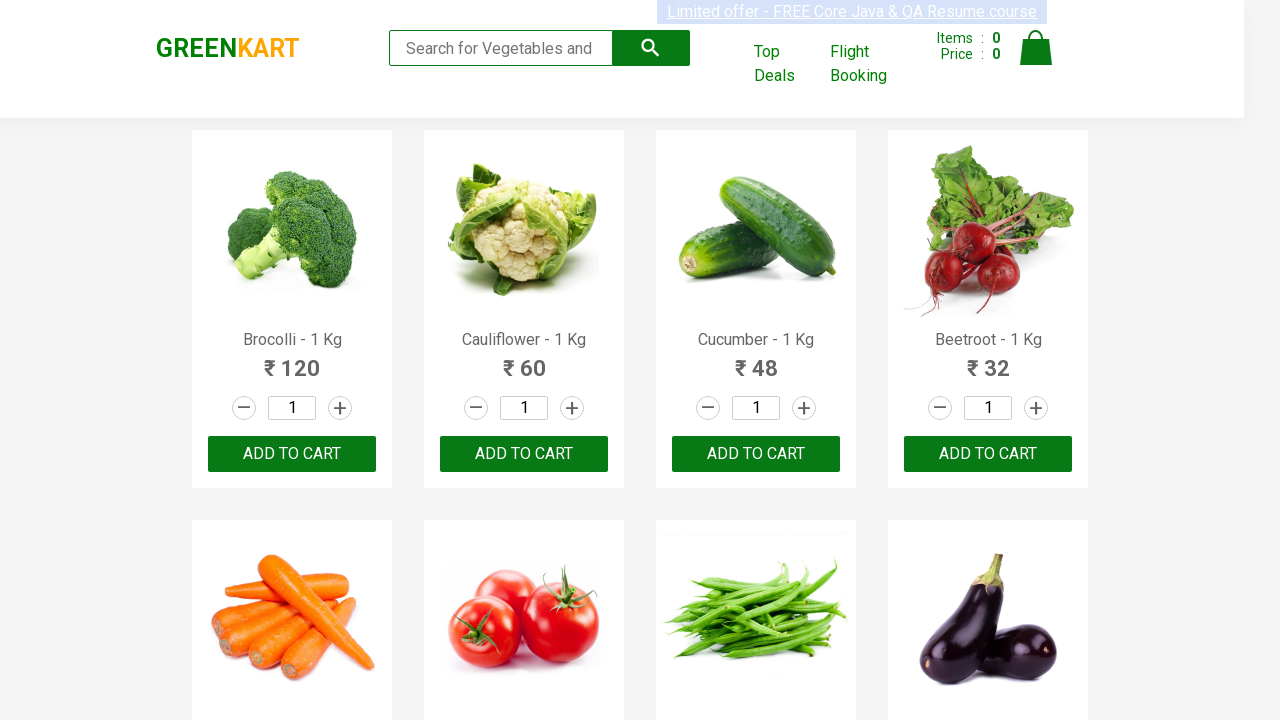

Filled search field with 'ca' to filter products on input.search-keyword
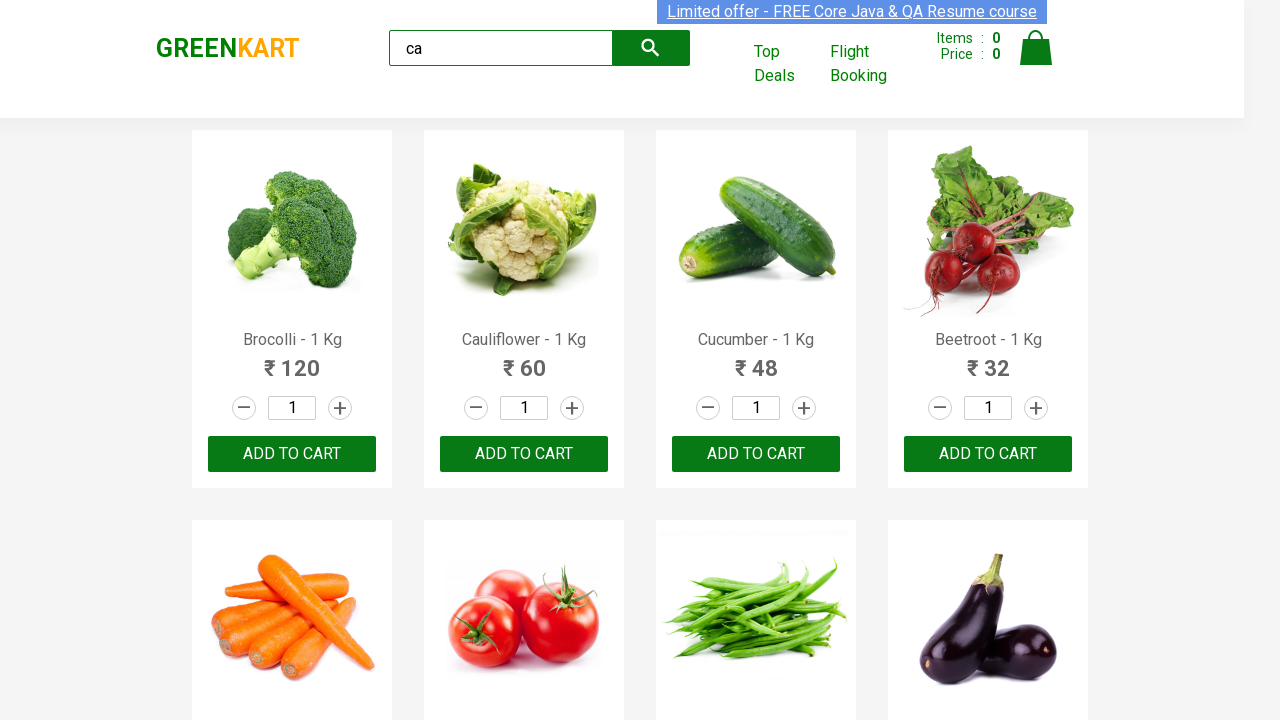

Filtered products loaded and visible
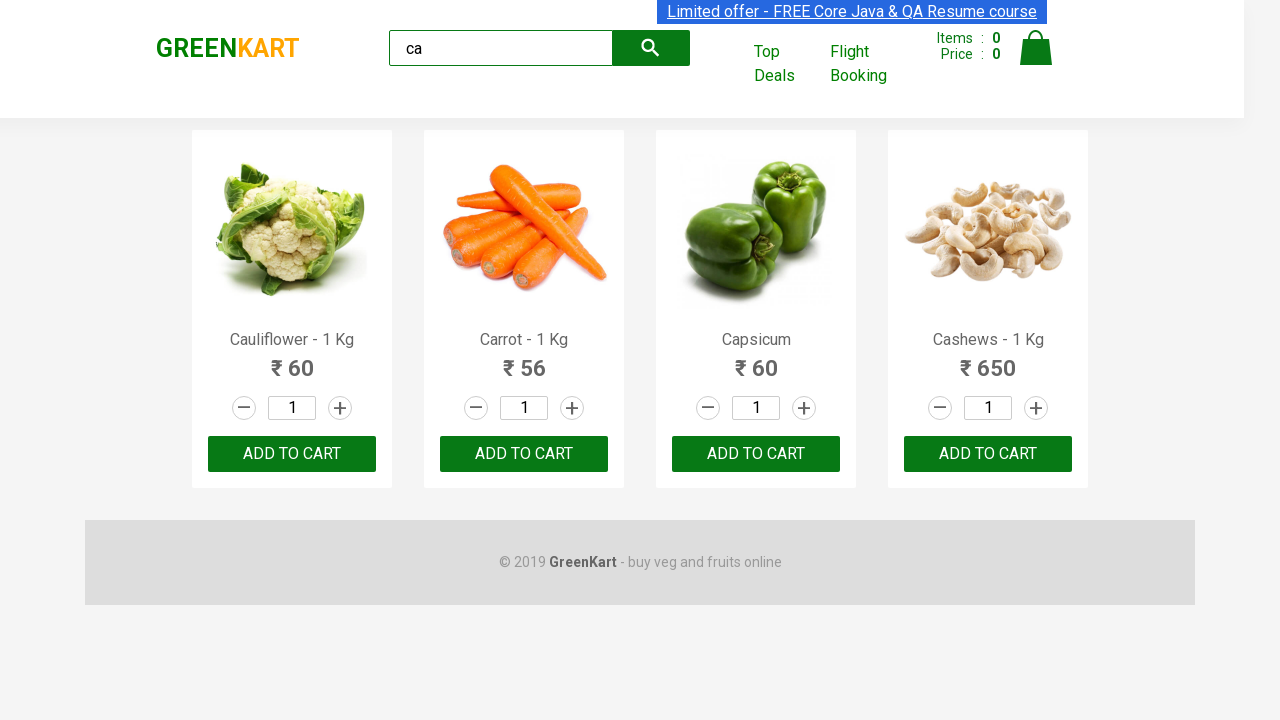

Retrieved list of all product elements
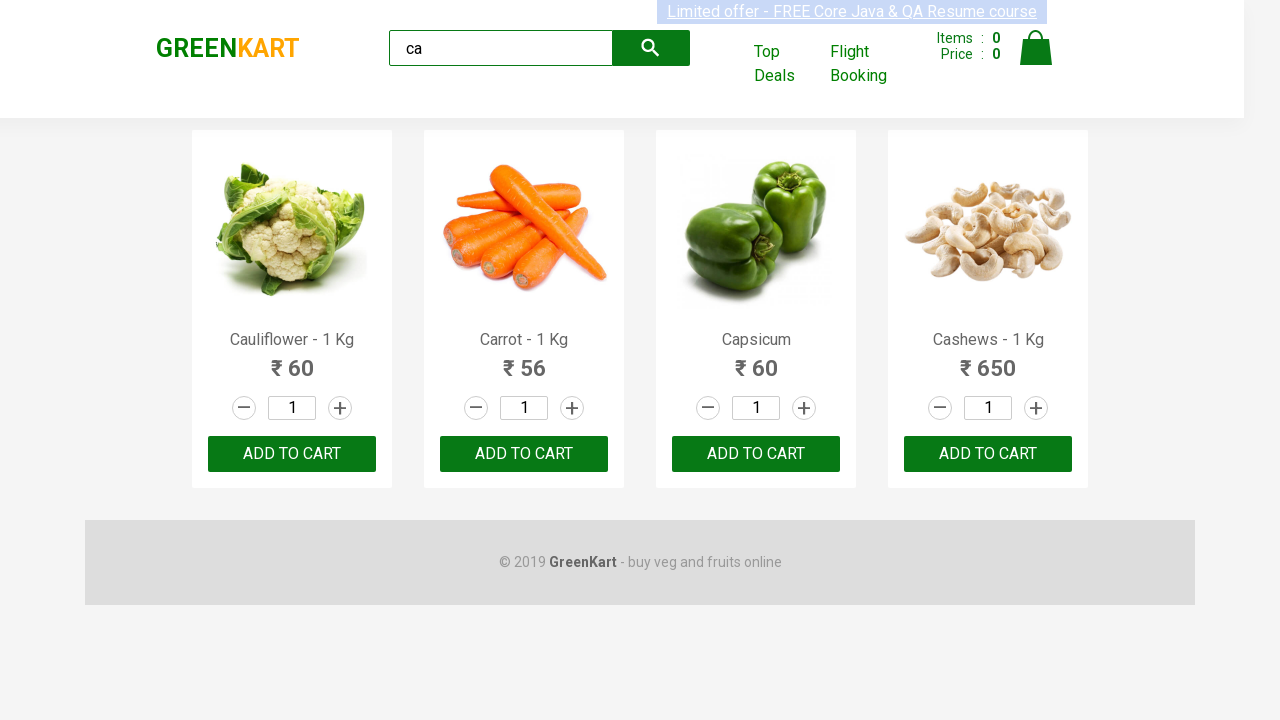

Found and clicked 'Add to Cart' button for Cashews product at (988, 454) on .products .product >> nth=3 >> button
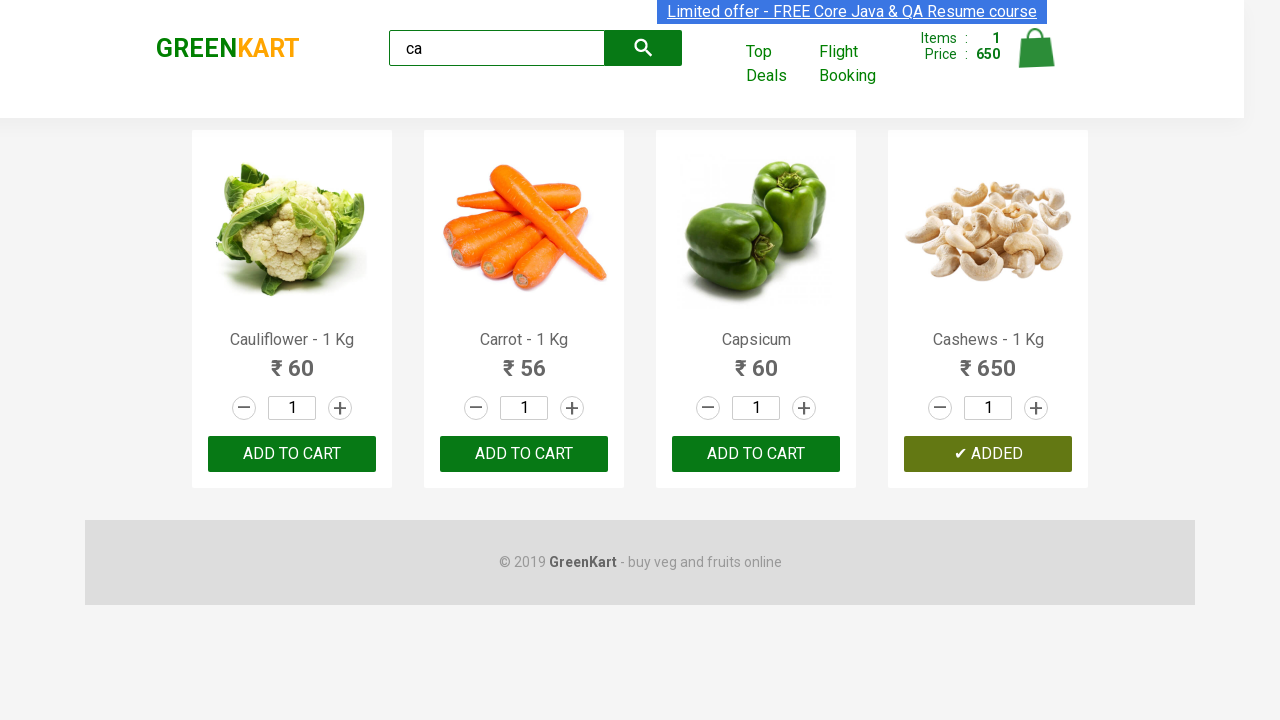

Clicked cart icon to view shopping cart at (1036, 48) on .cart-icon img
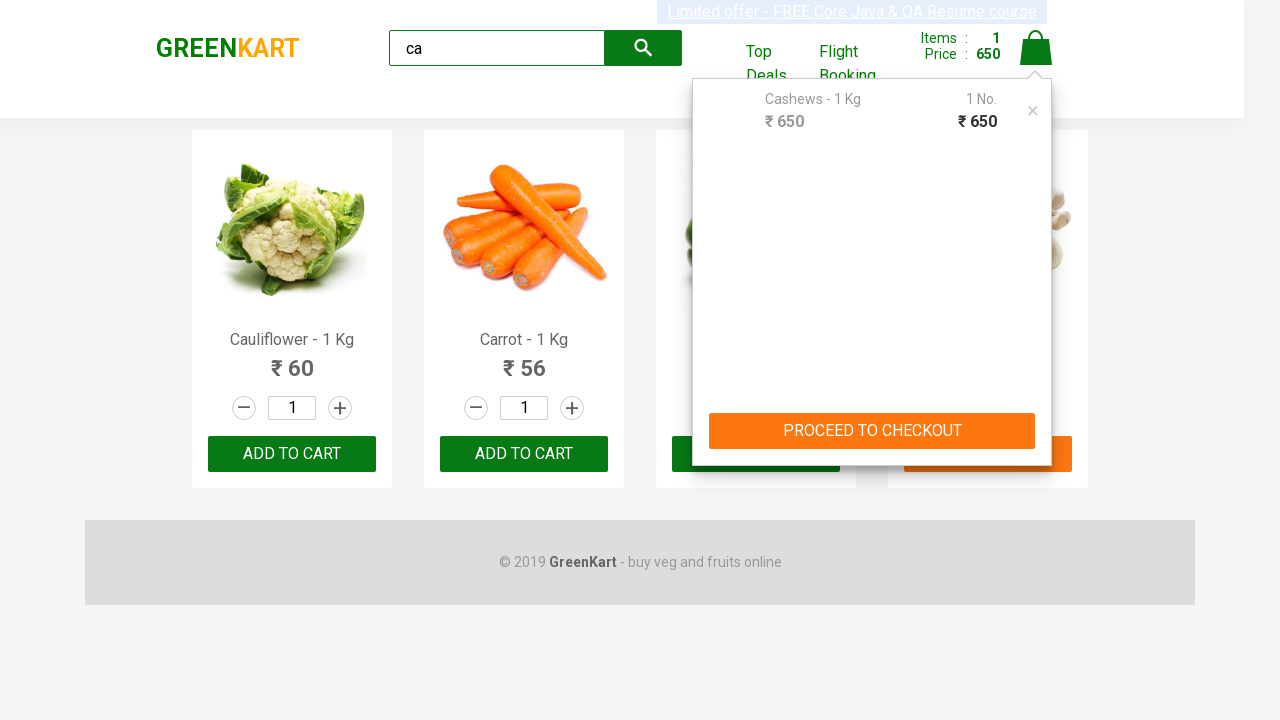

Clicked 'PROCEED TO CHECKOUT' button at (872, 431) on text=PROCEED TO CHECKOUT
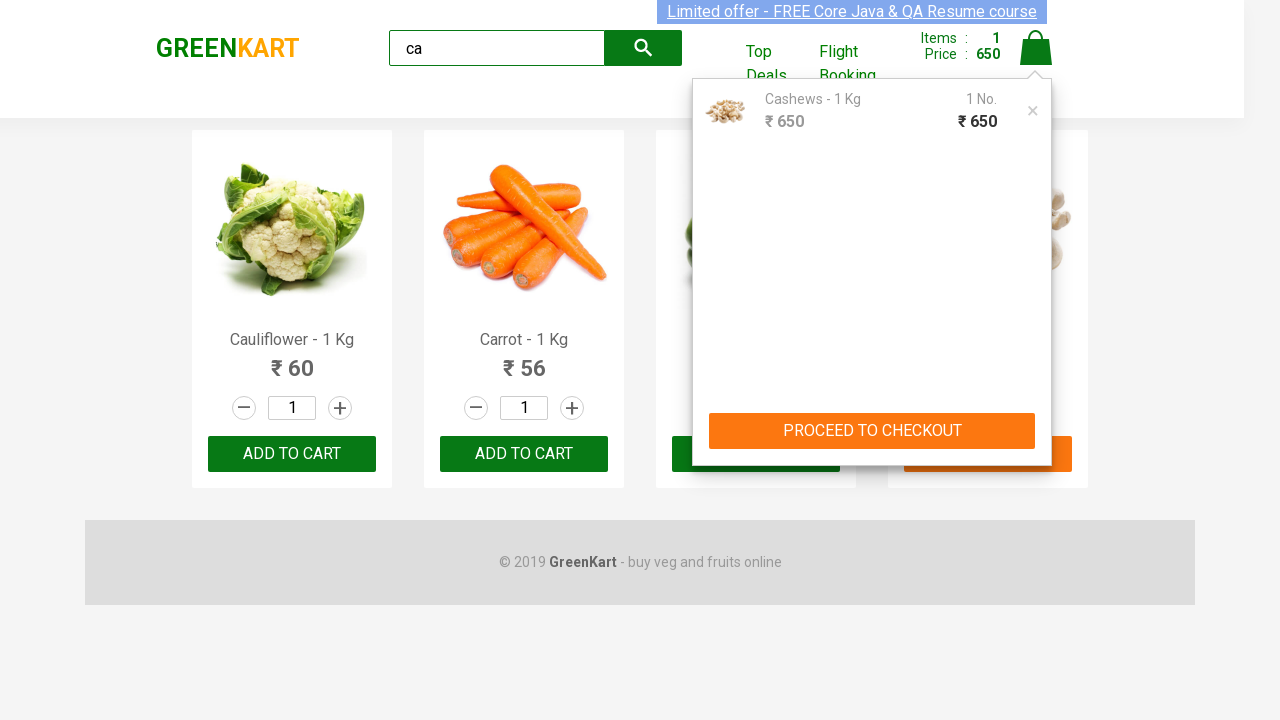

Clicked 'Place Order' button at (1036, 420) on text=Place Order
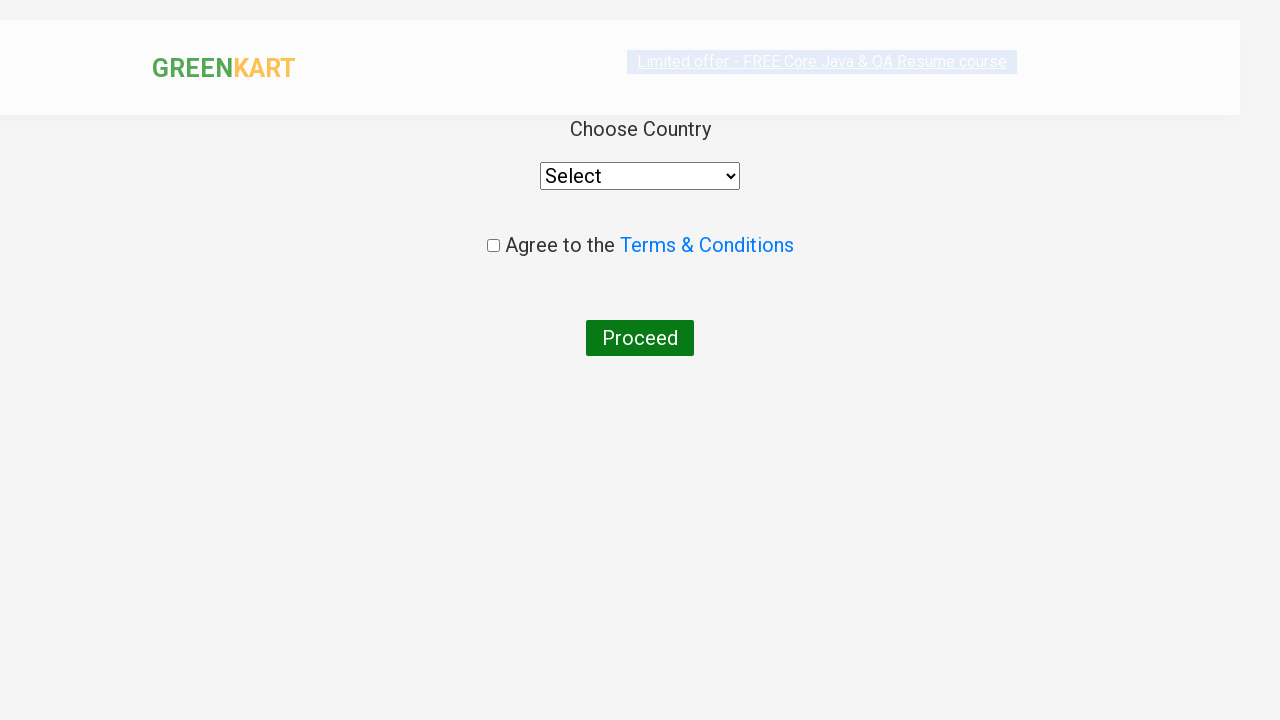

Selected 'Afghanistan' from country dropdown on select
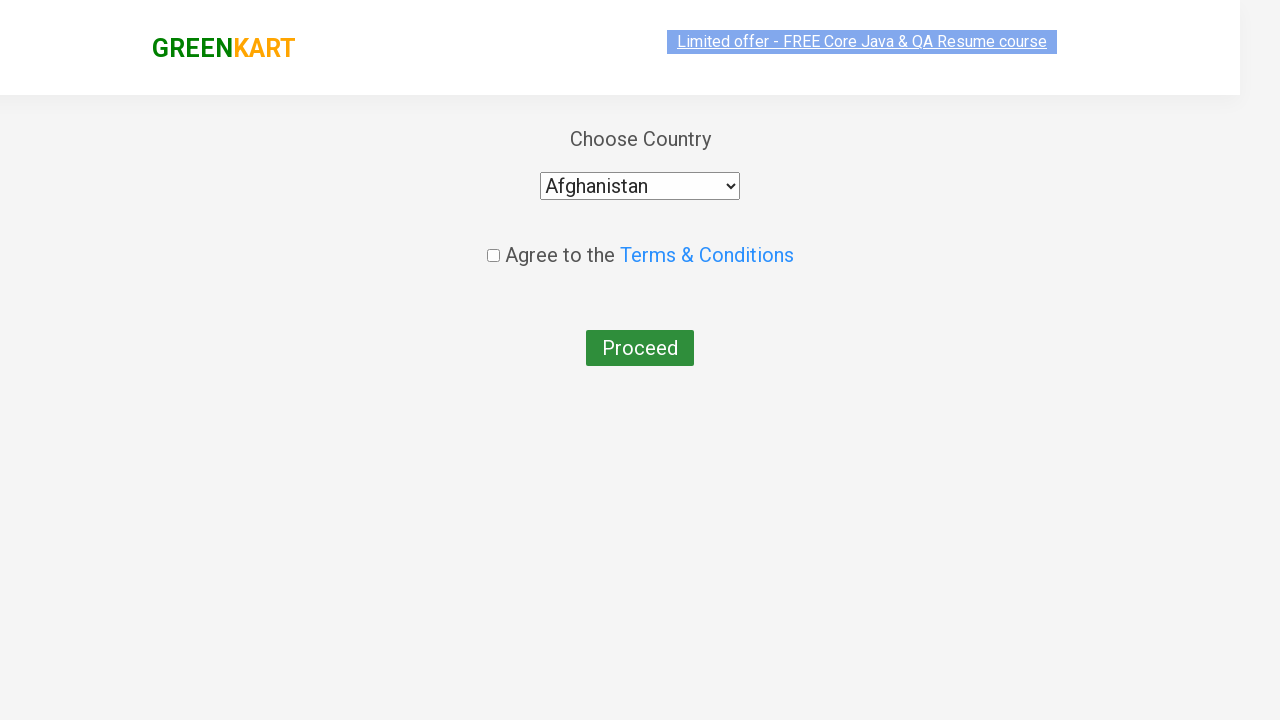

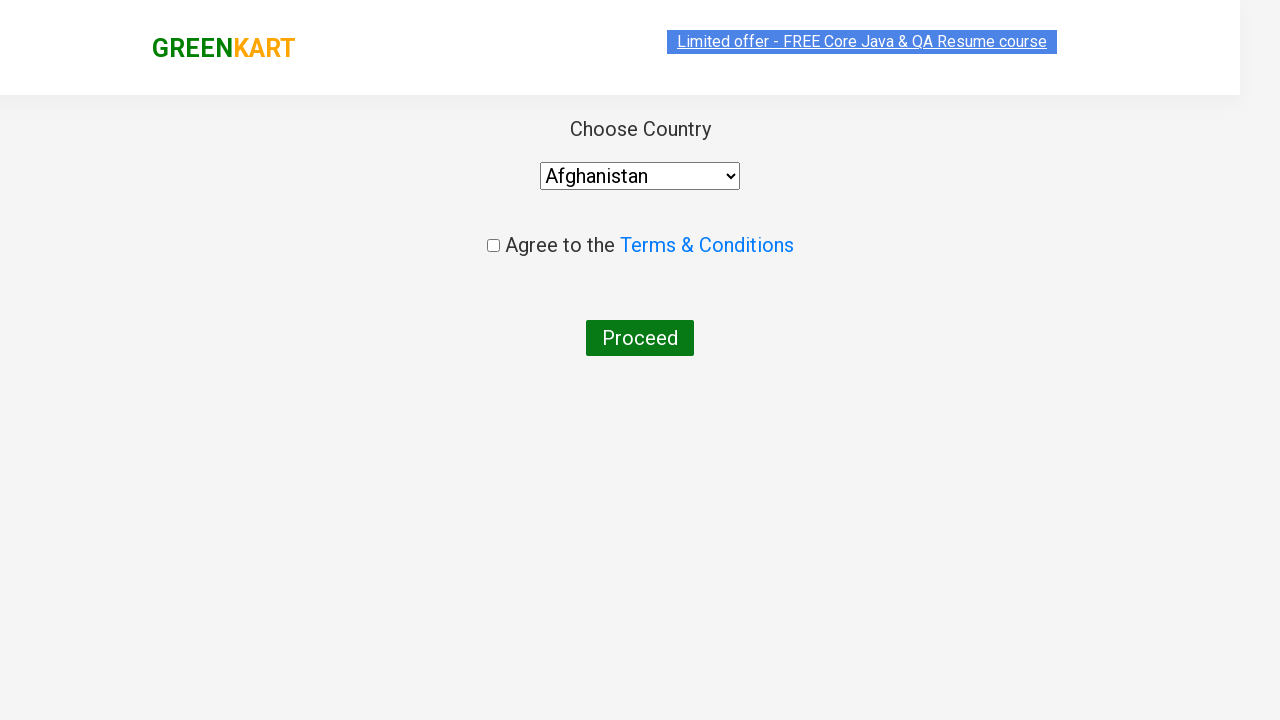